Tests that clicking on the countries section displays a list of 31 available countries on the travel booking website

Starting URL: https://www.tez-tour.com/

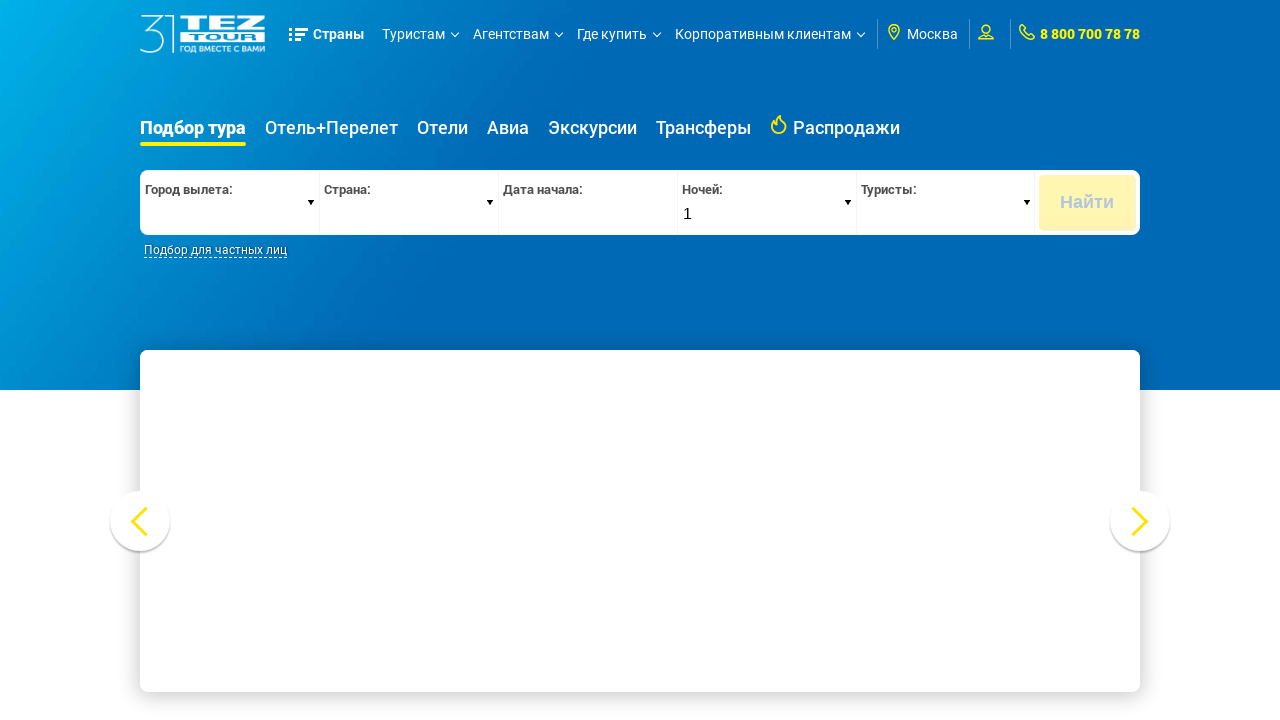

No popup window found to close on [class*='close'], [class*='popup'] button
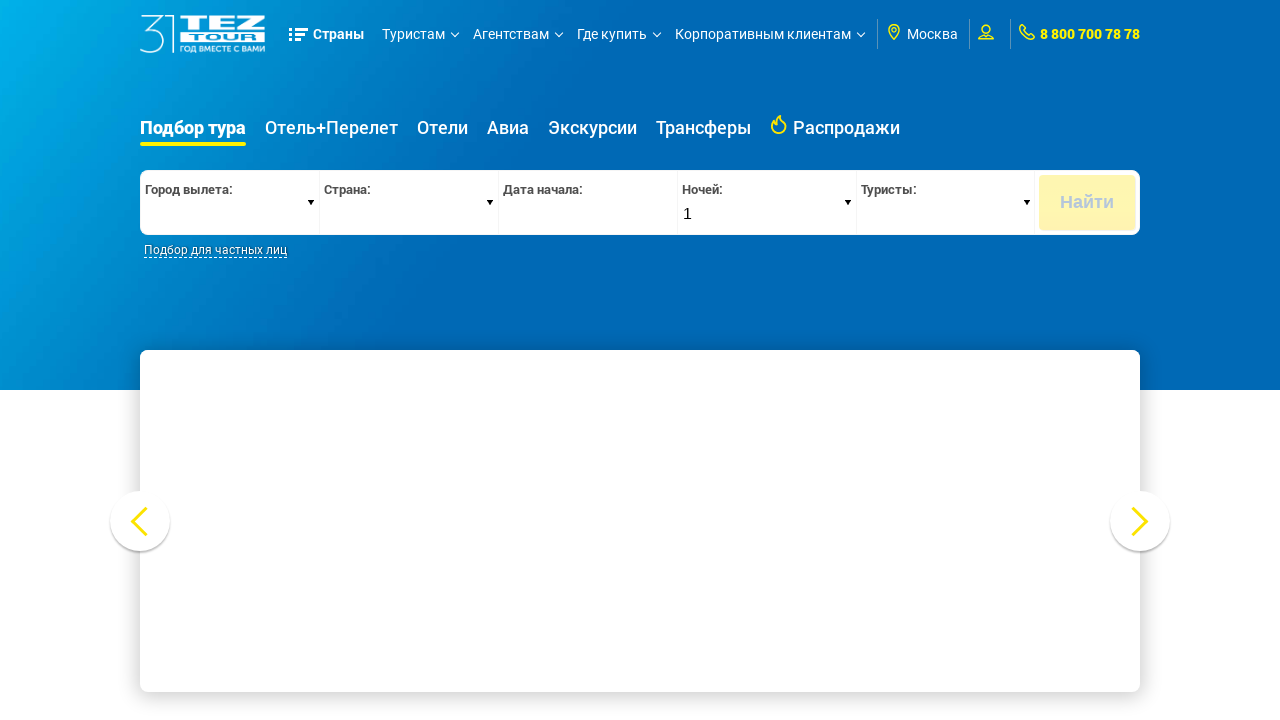

Clicked on countries section at (328, 34) on text=Страны
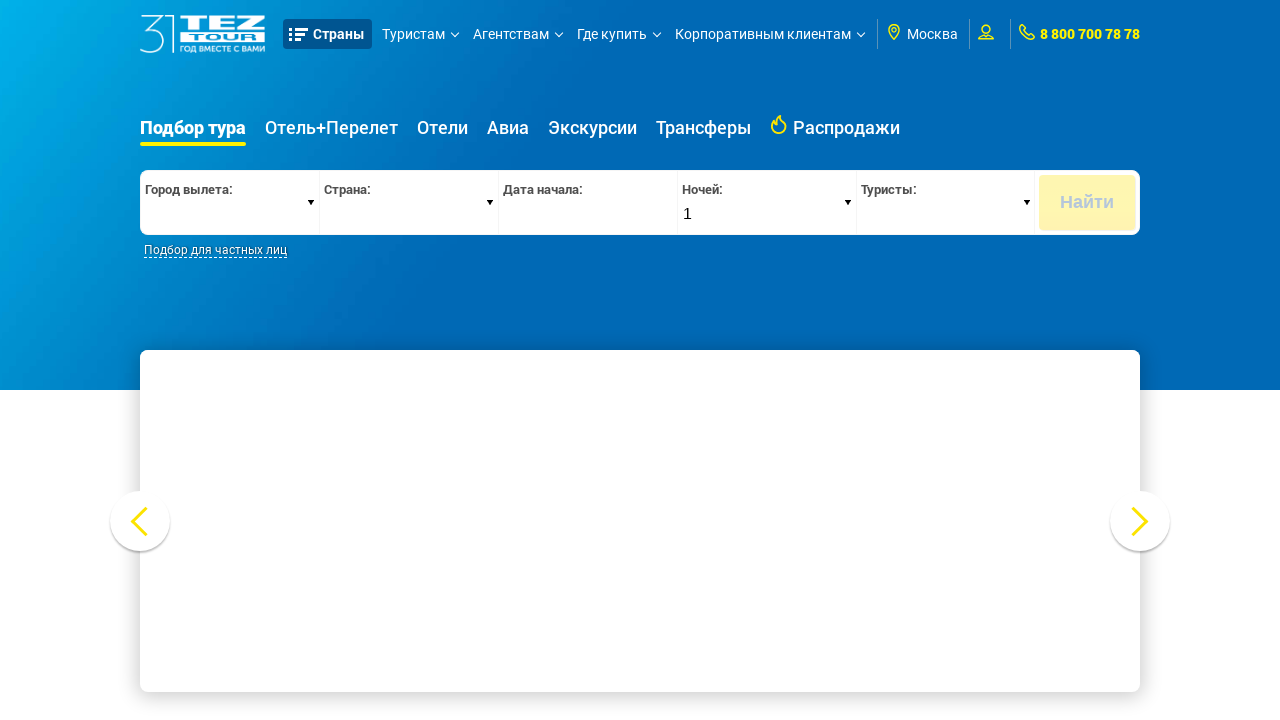

Countries list loaded successfully
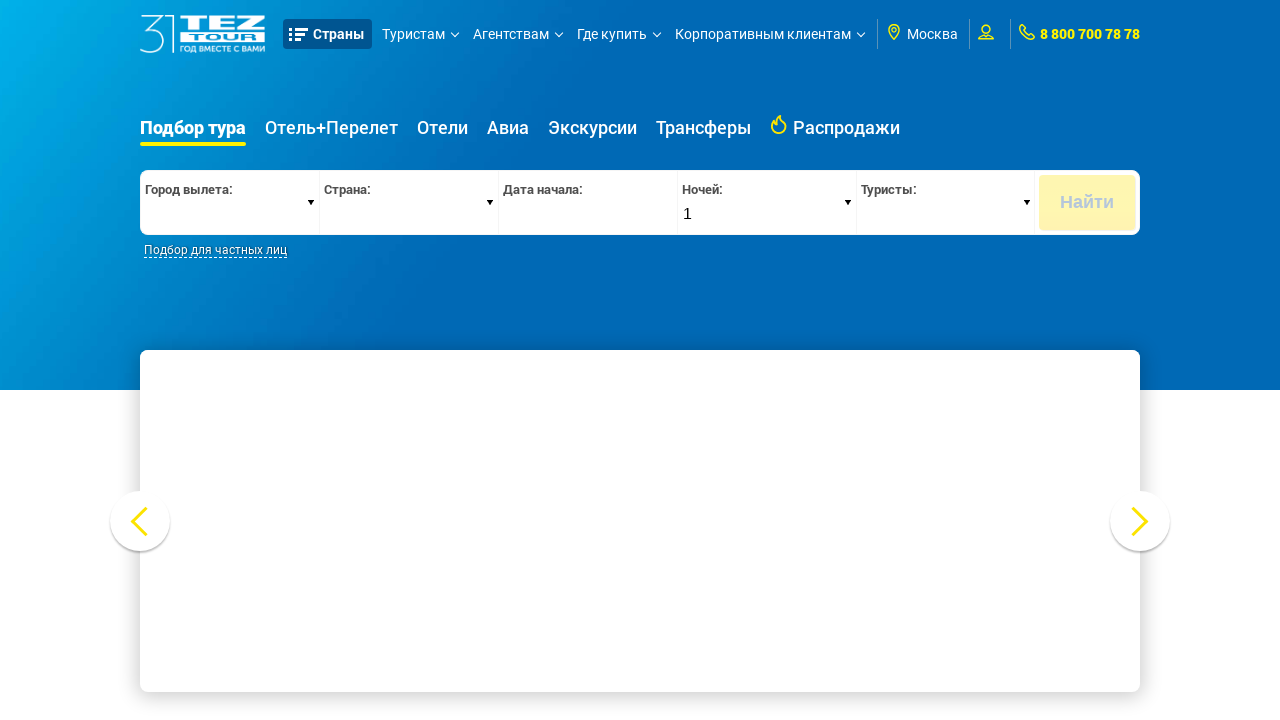

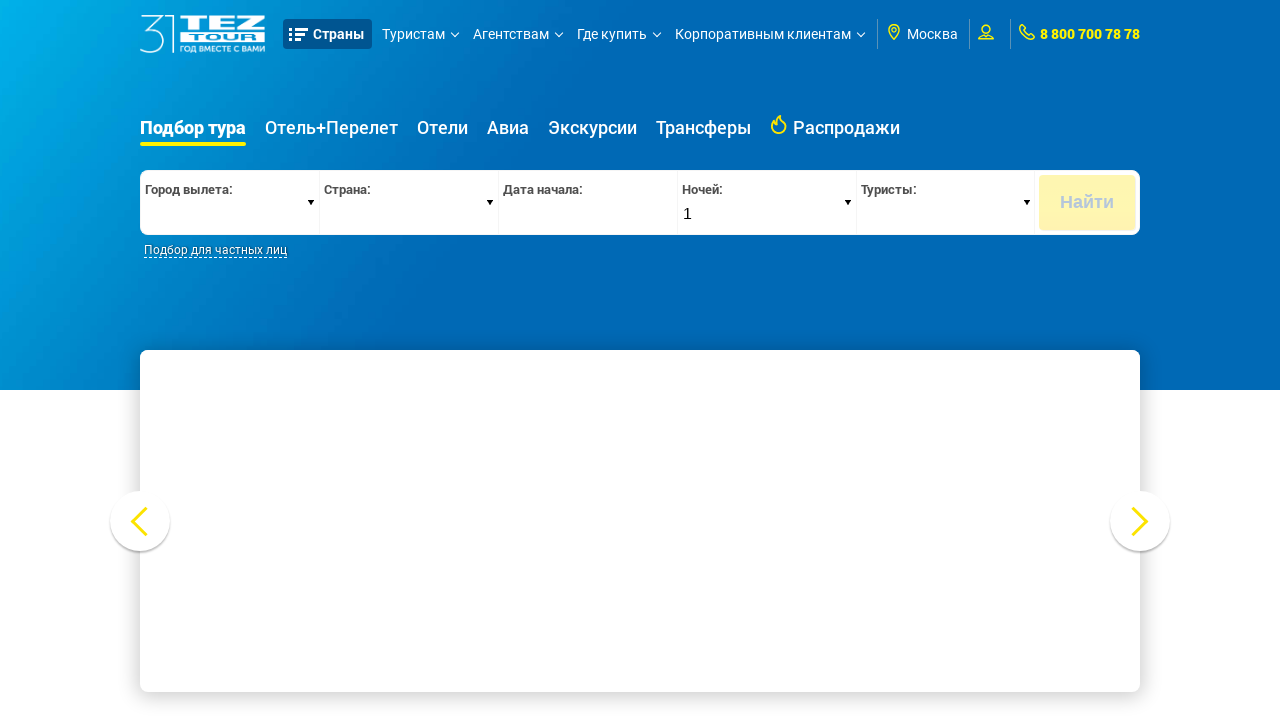